Tests Target.com search functionality by entering a product name and clicking the search button

Starting URL: https://www.target.com/

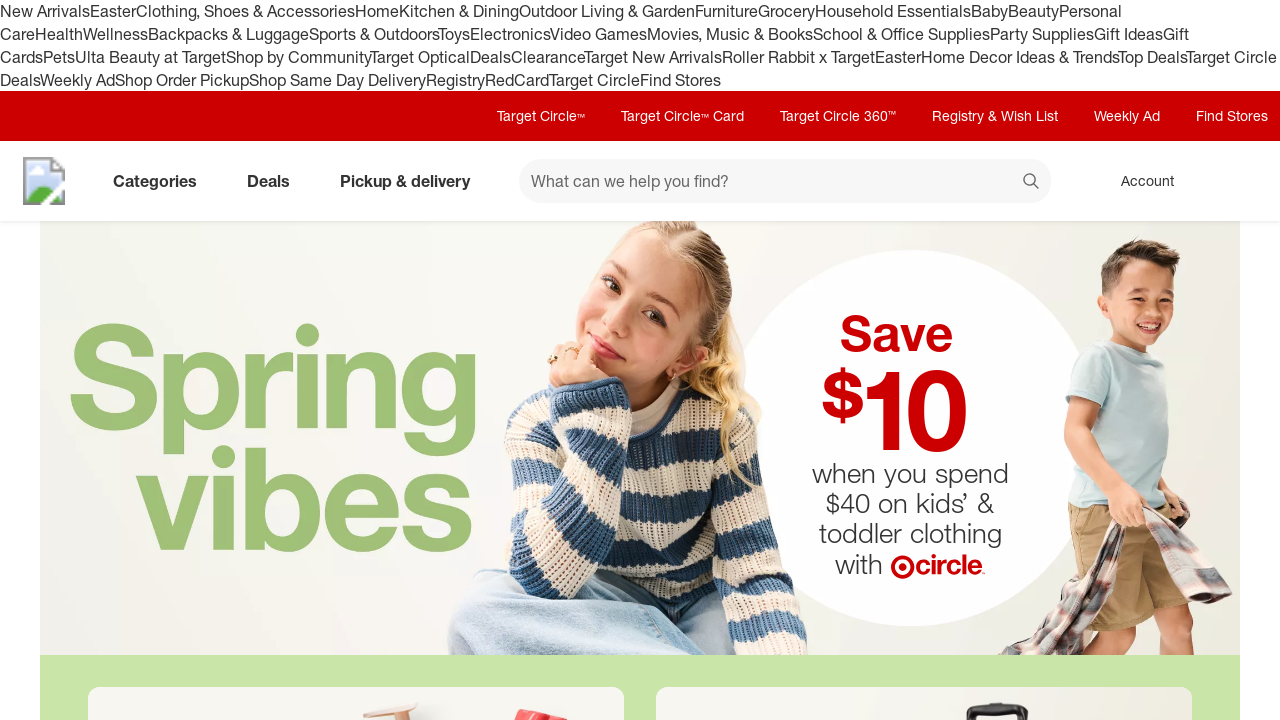

Filled search field with 'wireless headphones' on #search
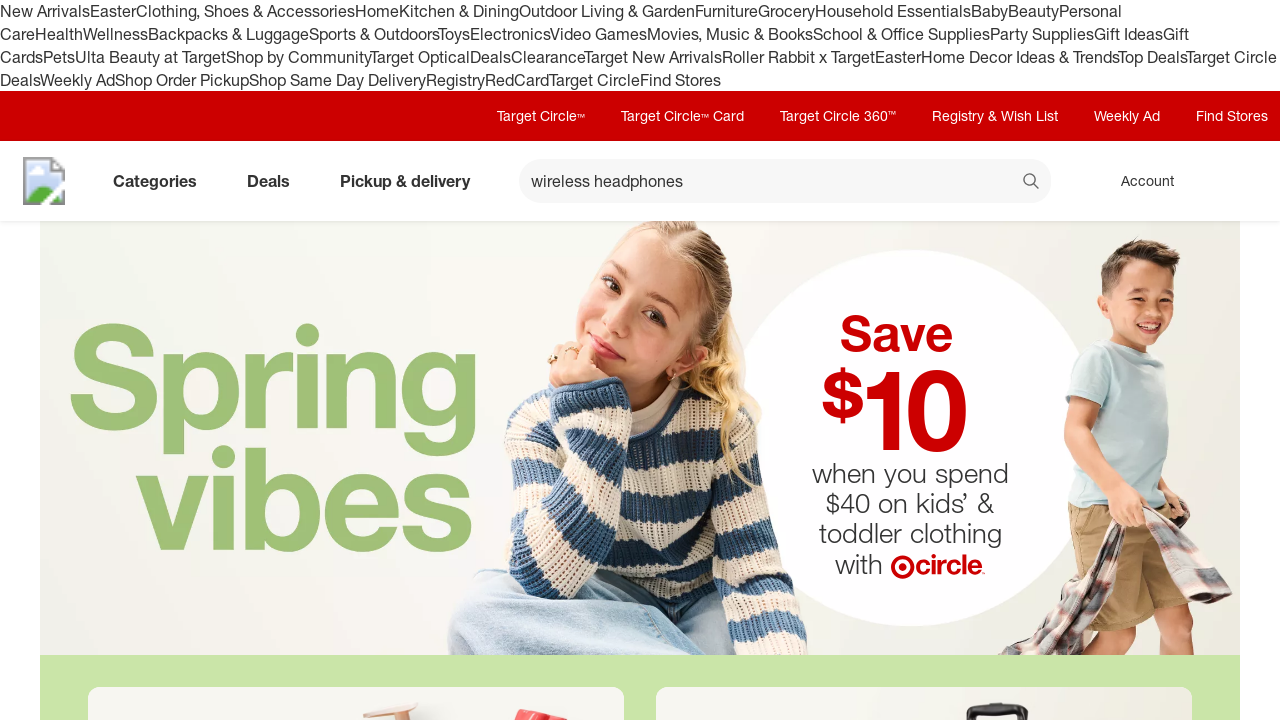

Clicked search button to search for product at (1032, 183) on [data-test='@web/Search/SearchButton']
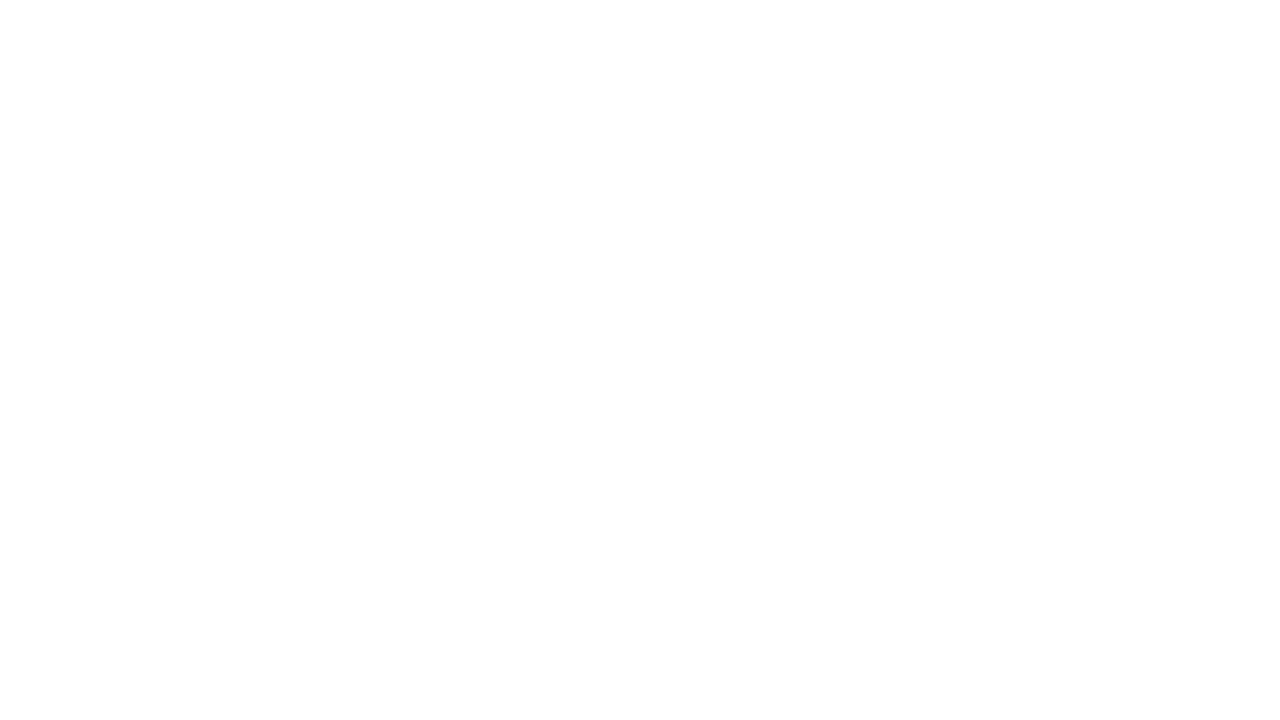

Search results page loaded successfully
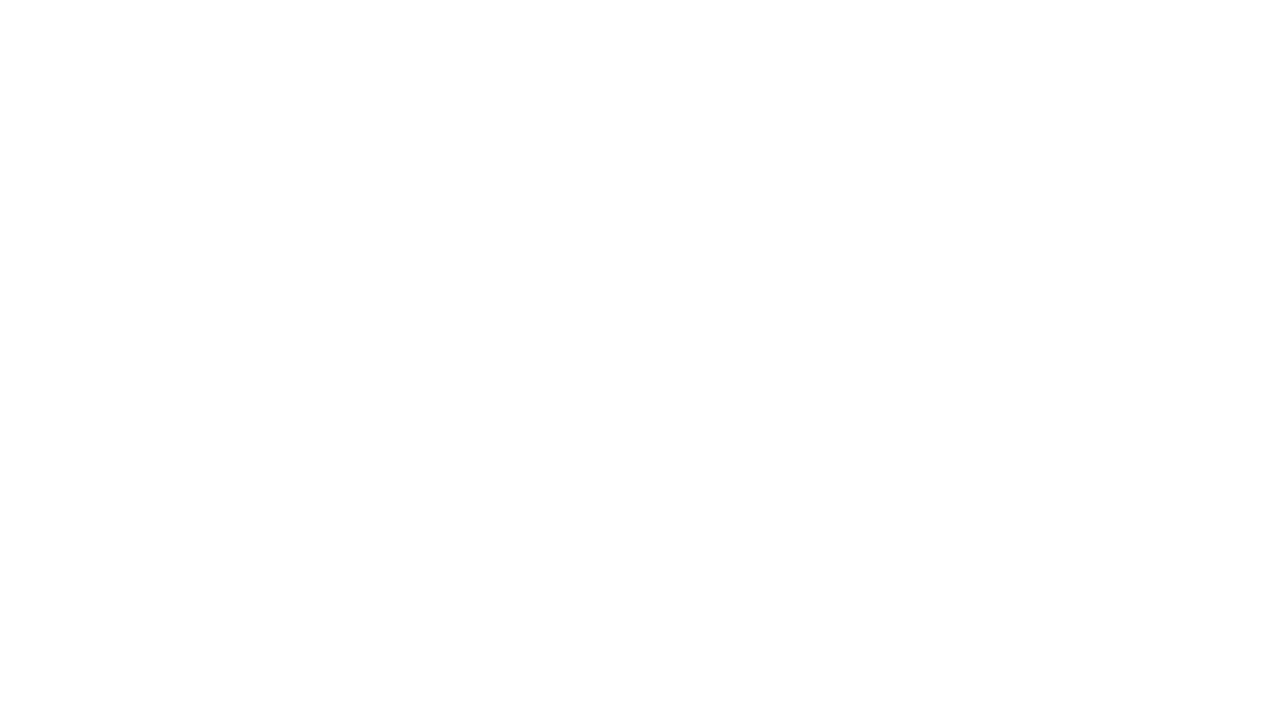

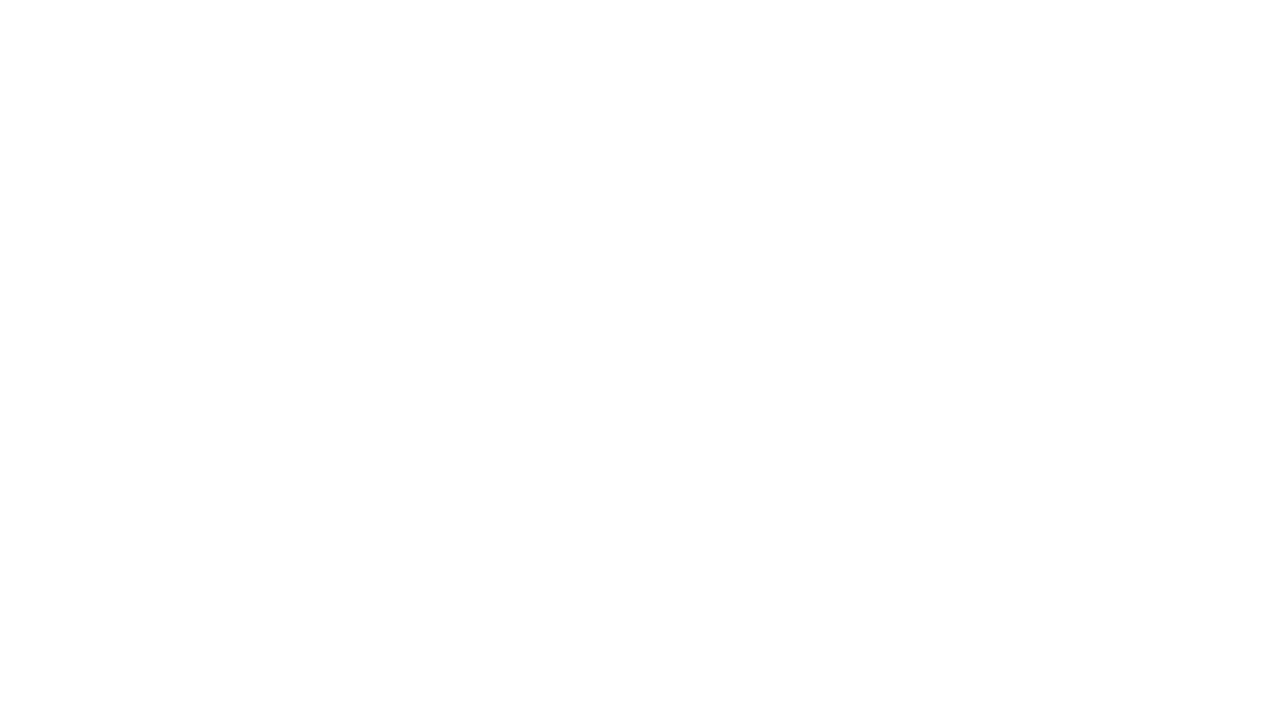